Tests that the main title on the Websters website displays "WEBSTERS".

Starting URL: https://websters.dev/

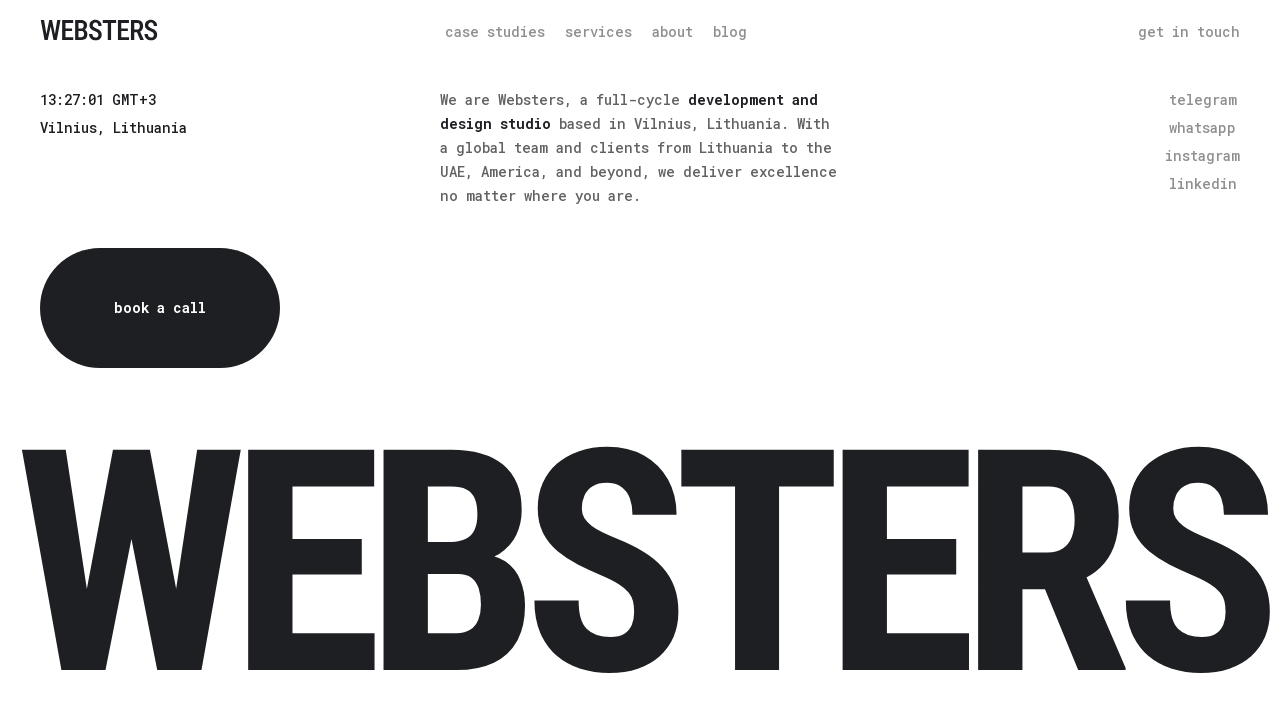

Navigated to Websters website
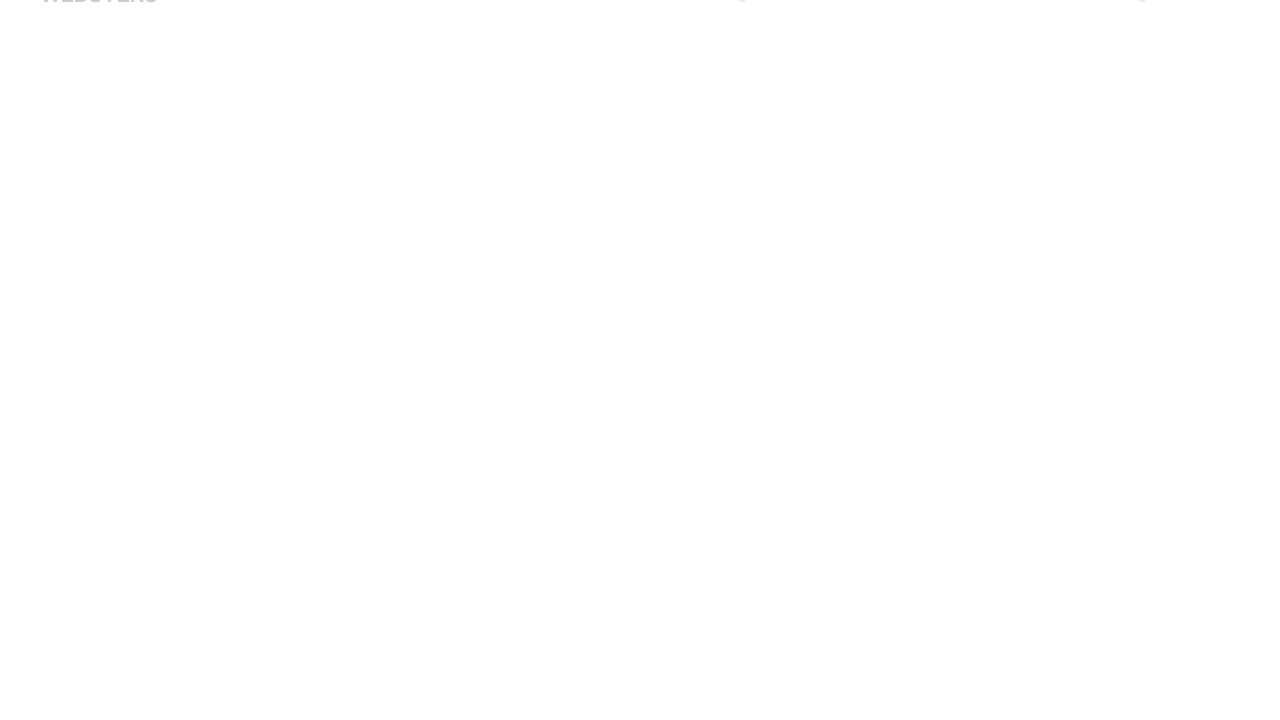

Main title h1 element loaded
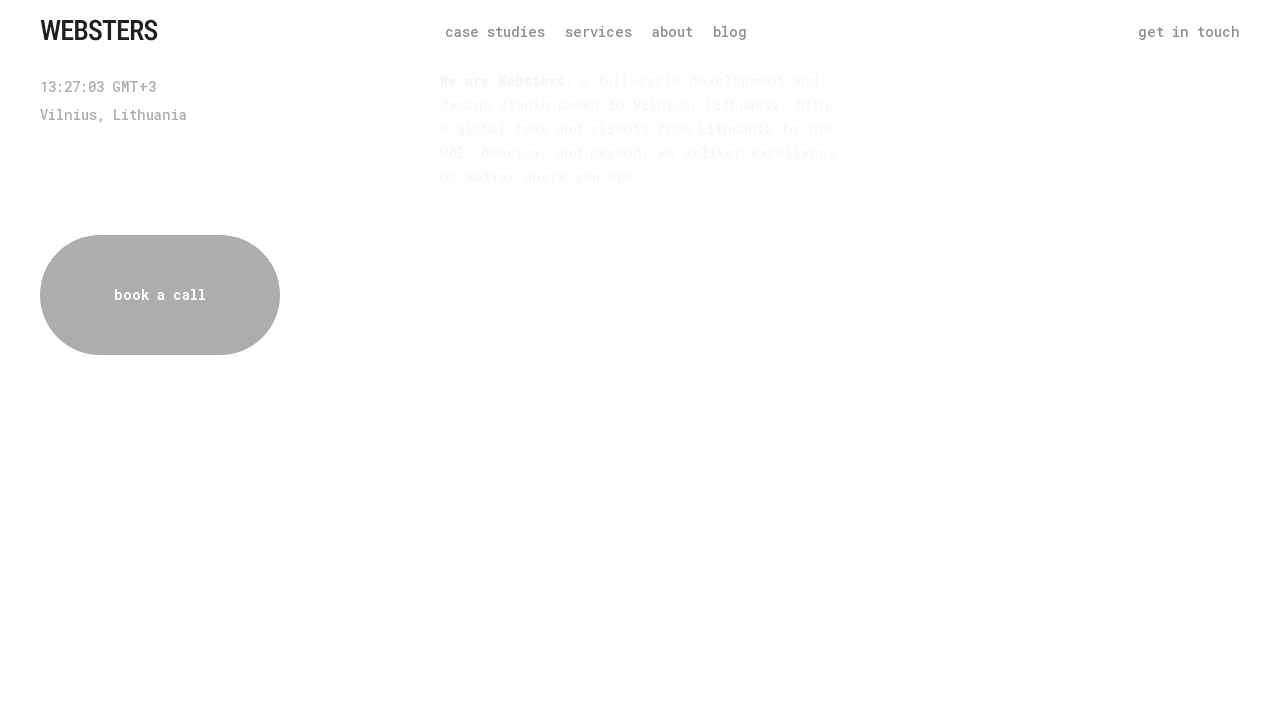

Retrieved text content from main title
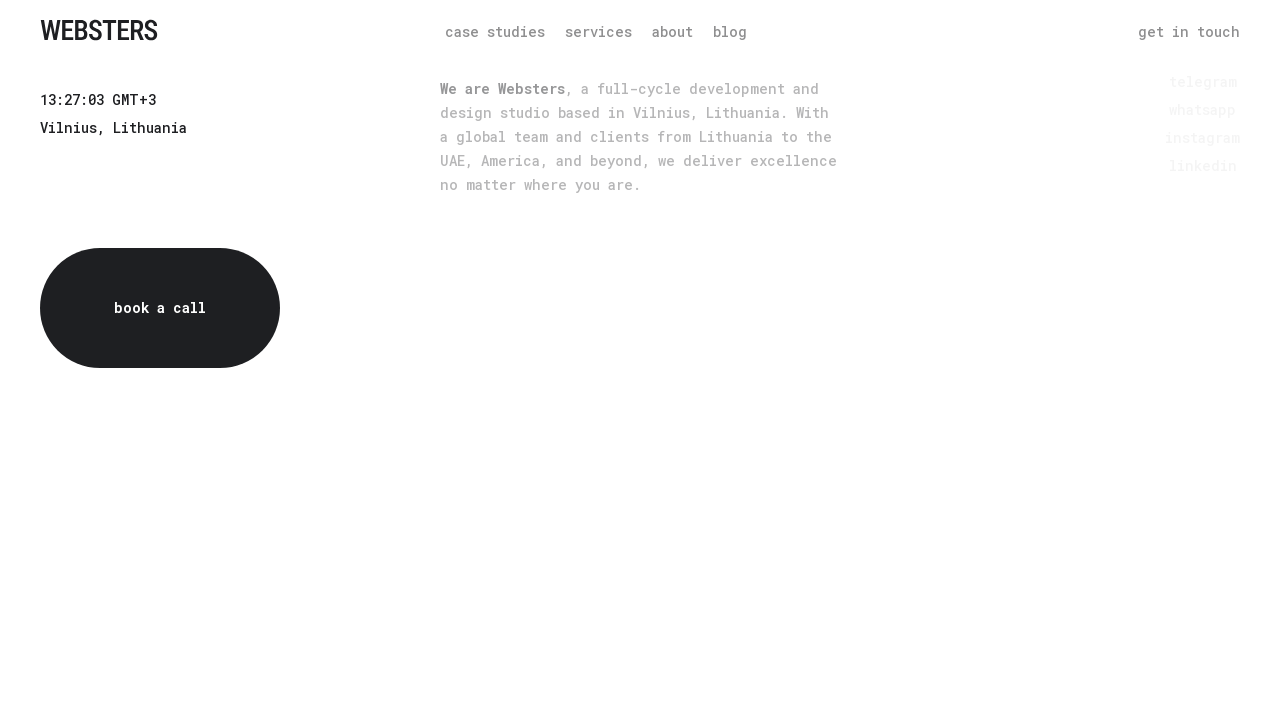

Verified main title displays 'WEBSTERS'
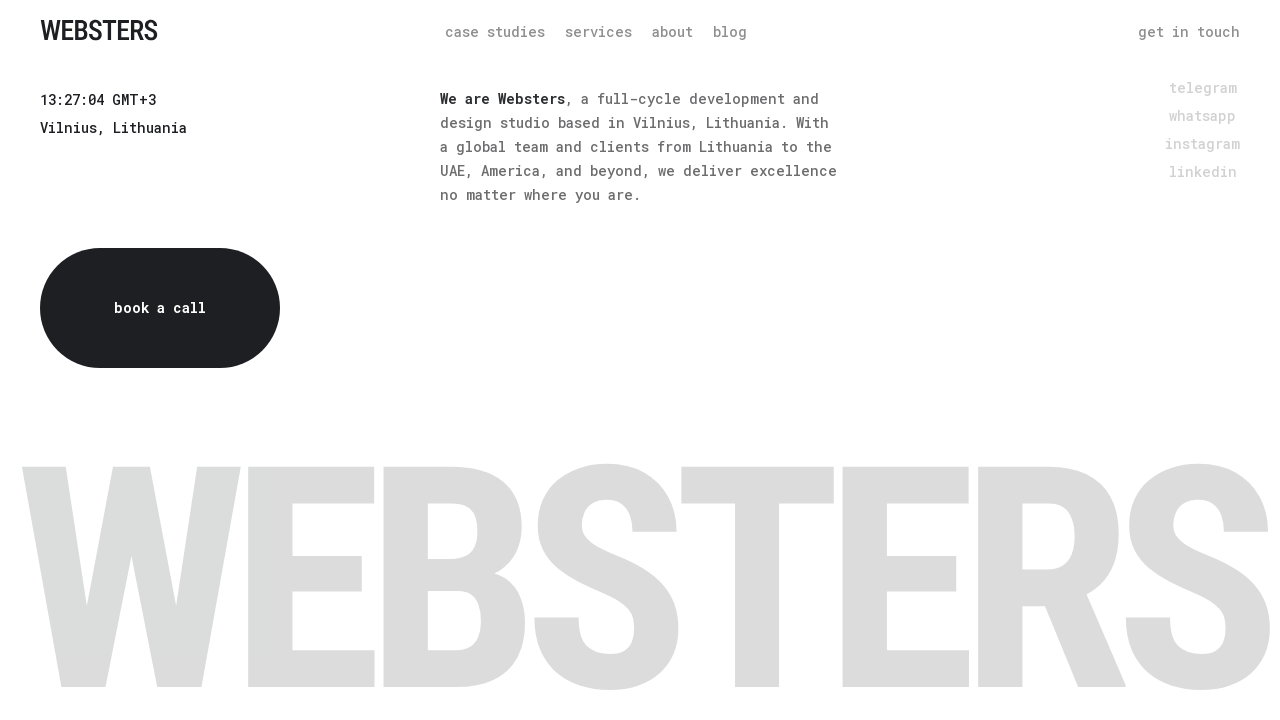

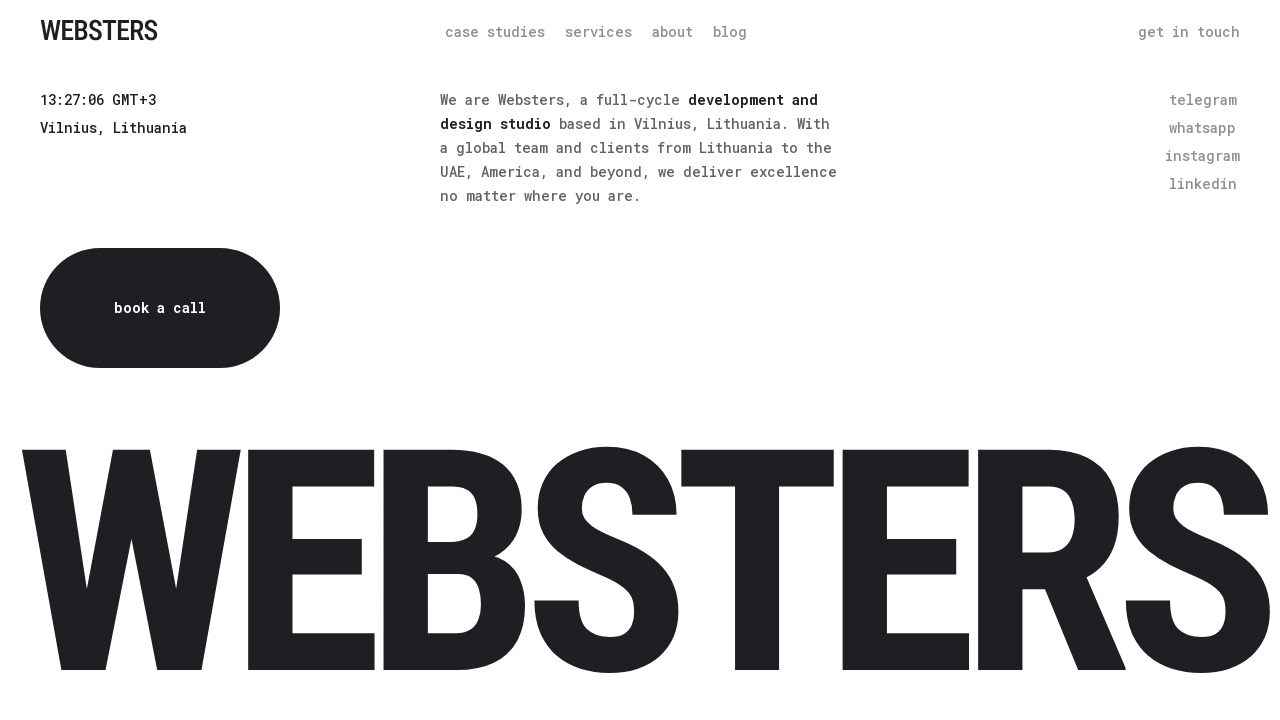